Tests browser window resizing functionality by getting current window size and setting it to a new dimension

Starting URL: https://www.tutorialspoint.com/index.htm

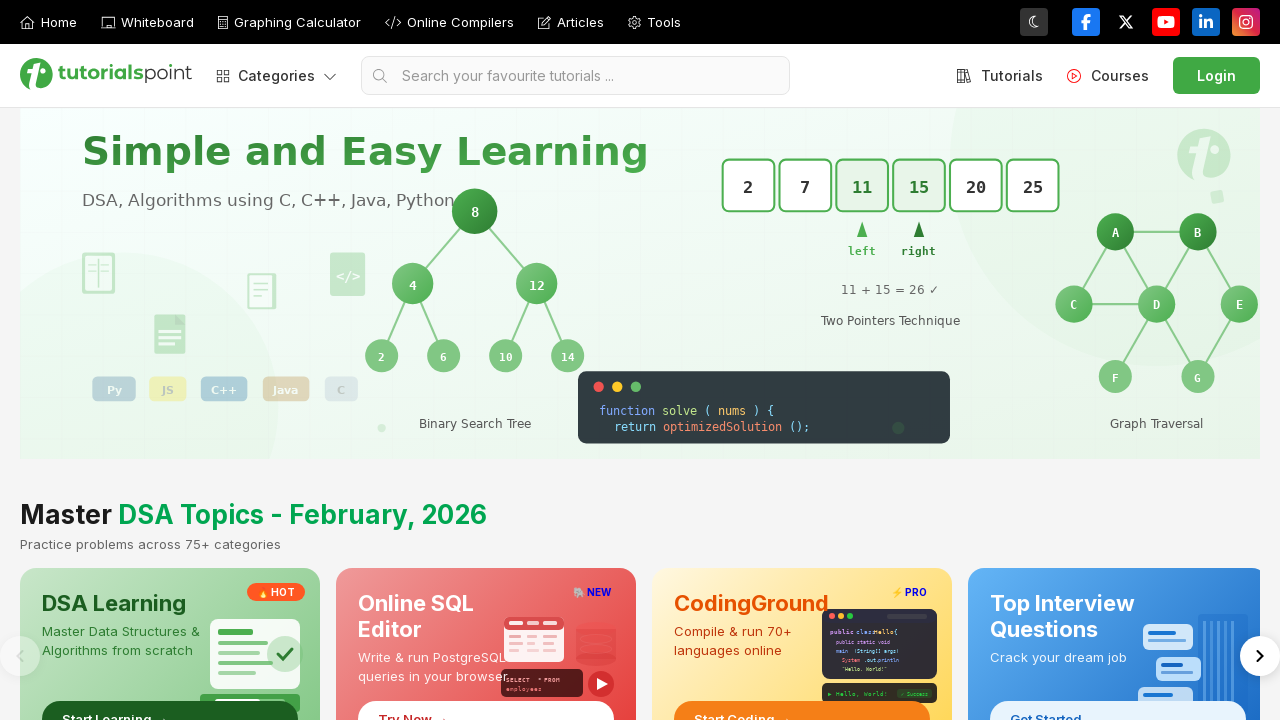

Retrieved current viewport size
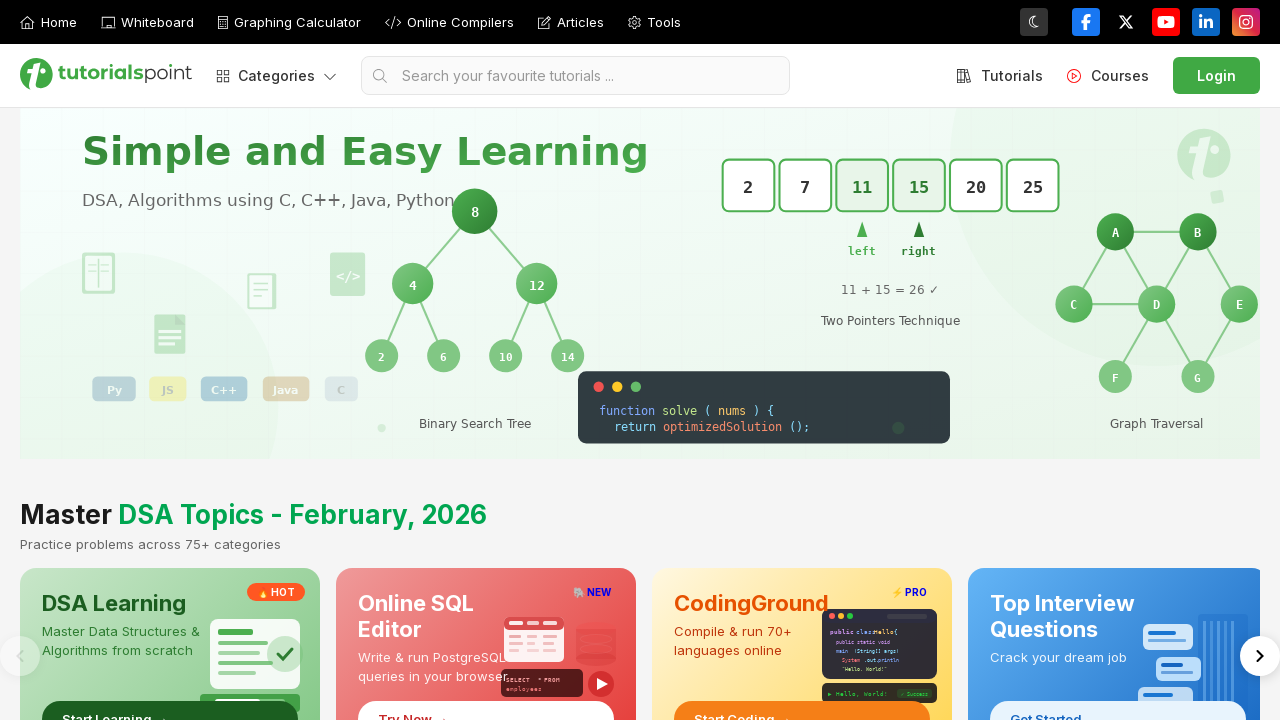

Set viewport size to 50x50 pixels
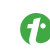

Waited 5 seconds to observe window resize change
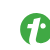

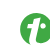